Tests XPath and CSS selectors by filling first name and last name fields on a registration form

Starting URL: http://demo.automationtesting.in/Register.html

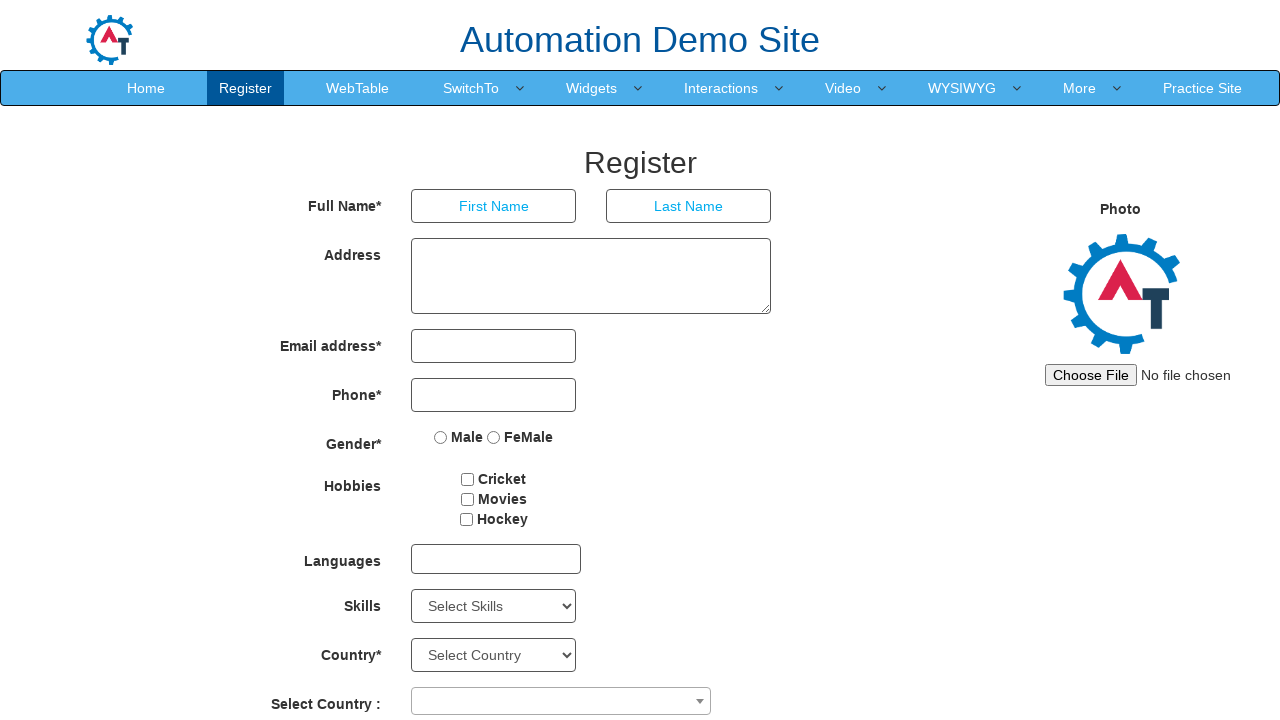

Filled first name field with 'Ram' using XPath selector on //input[@placeholder='First Name']
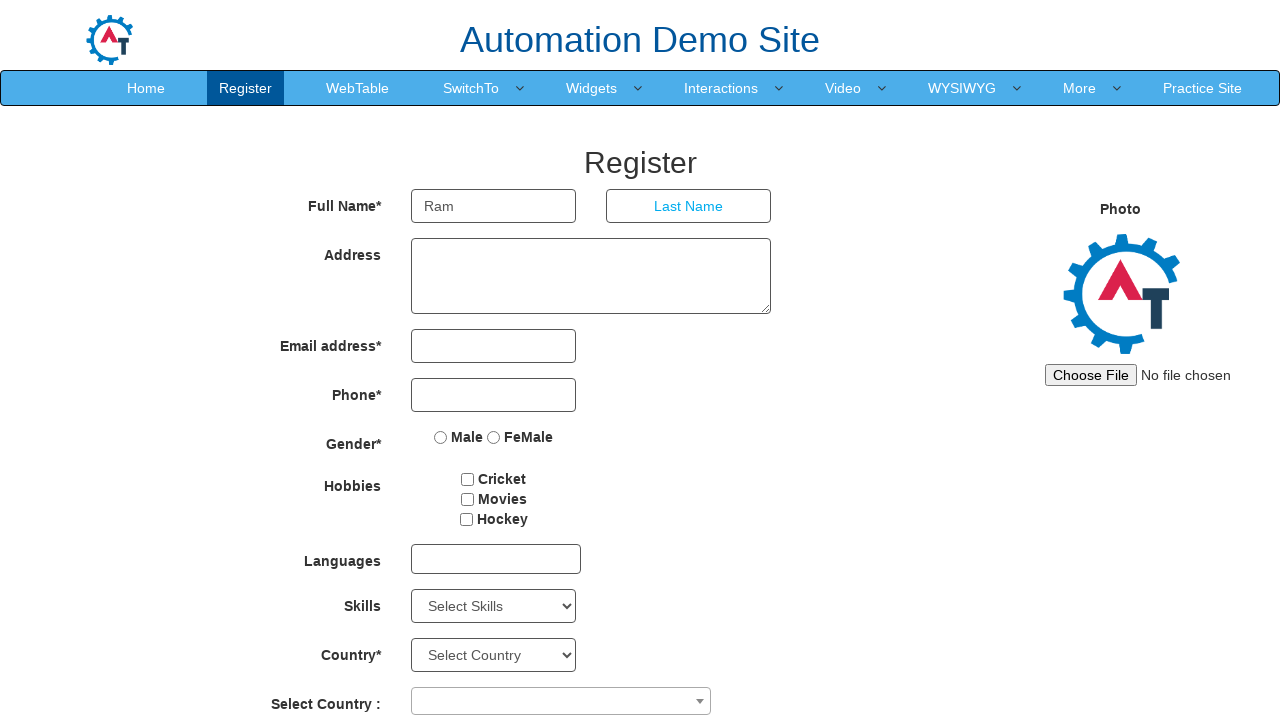

Filled last name field with 'Lee' using CSS selector on input[placeholder='Last Name']
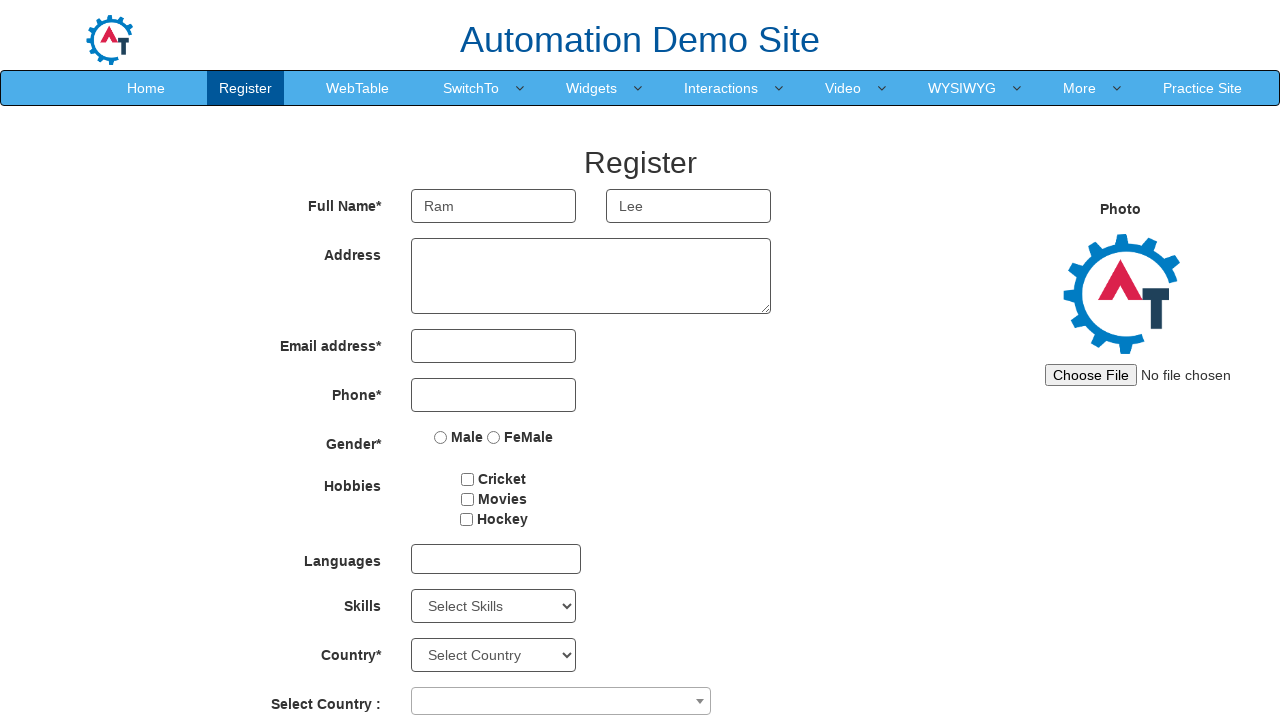

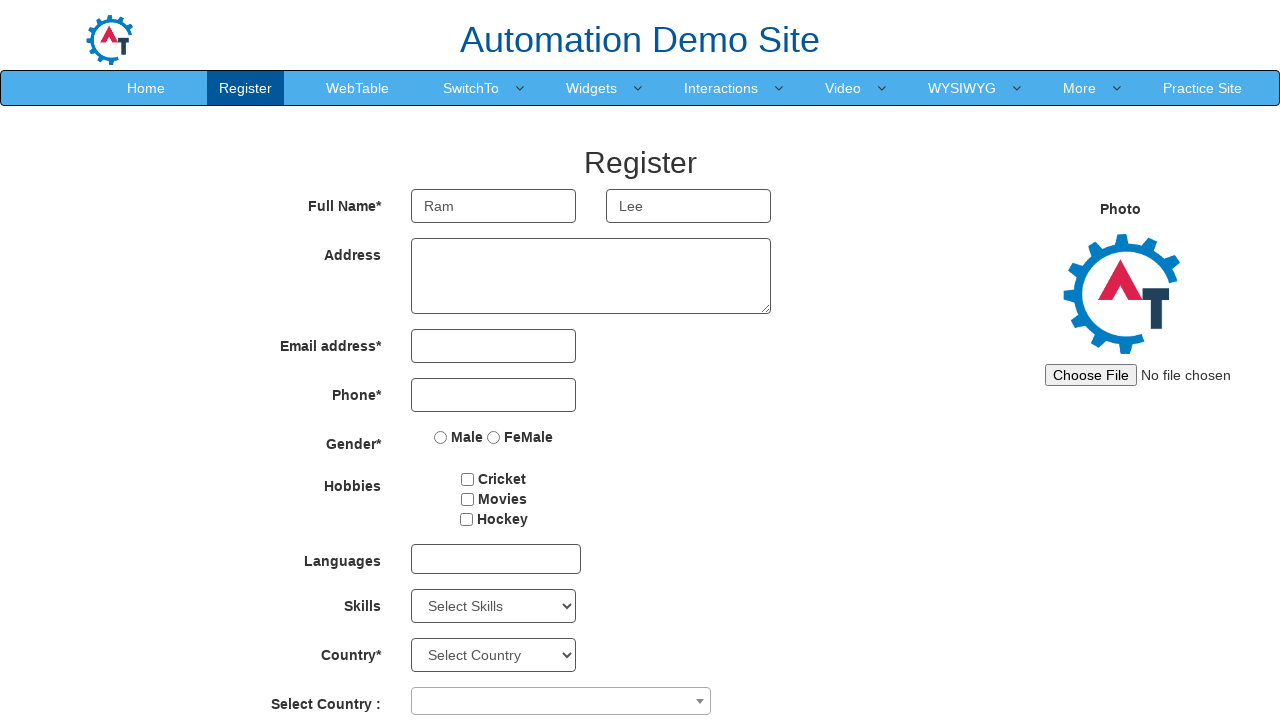